Fills password field using multiple attributes CSS selector

Starting URL: https://www.saucedemo.com/

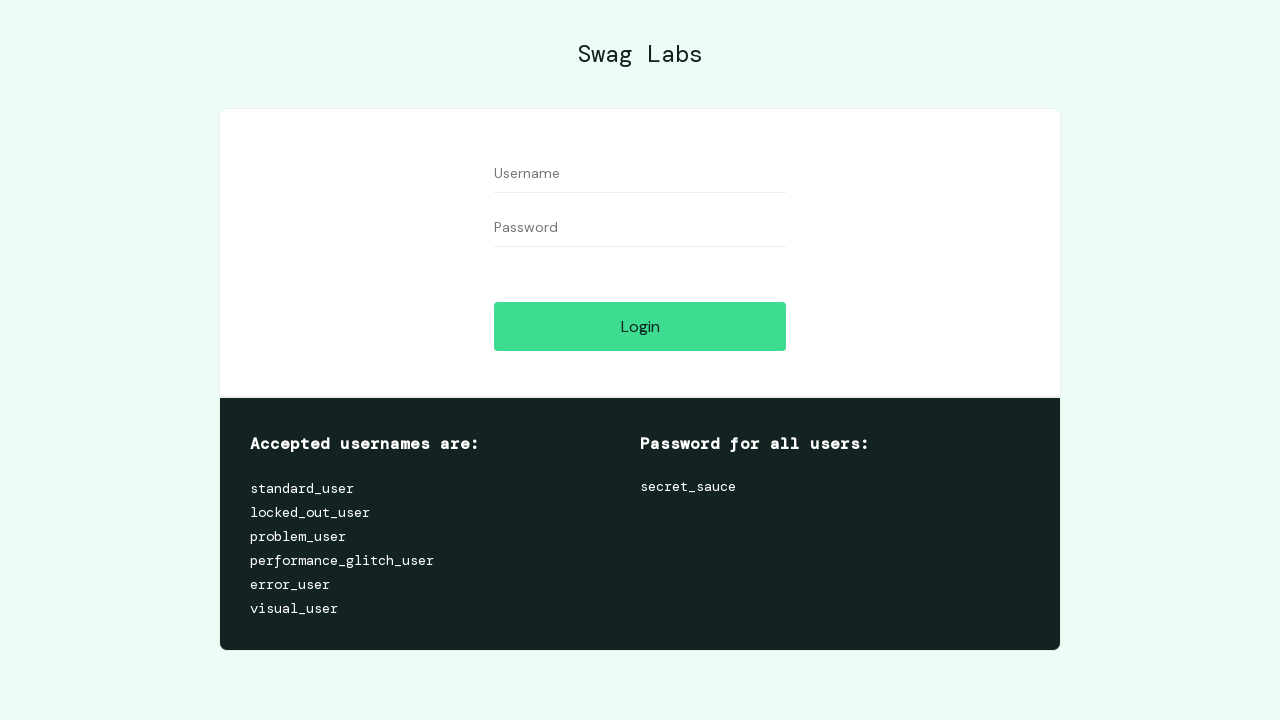

Filled password field using multiple attribute selector with 'Python SDET' on input[class='input_error form_input'][placeholder='Password']
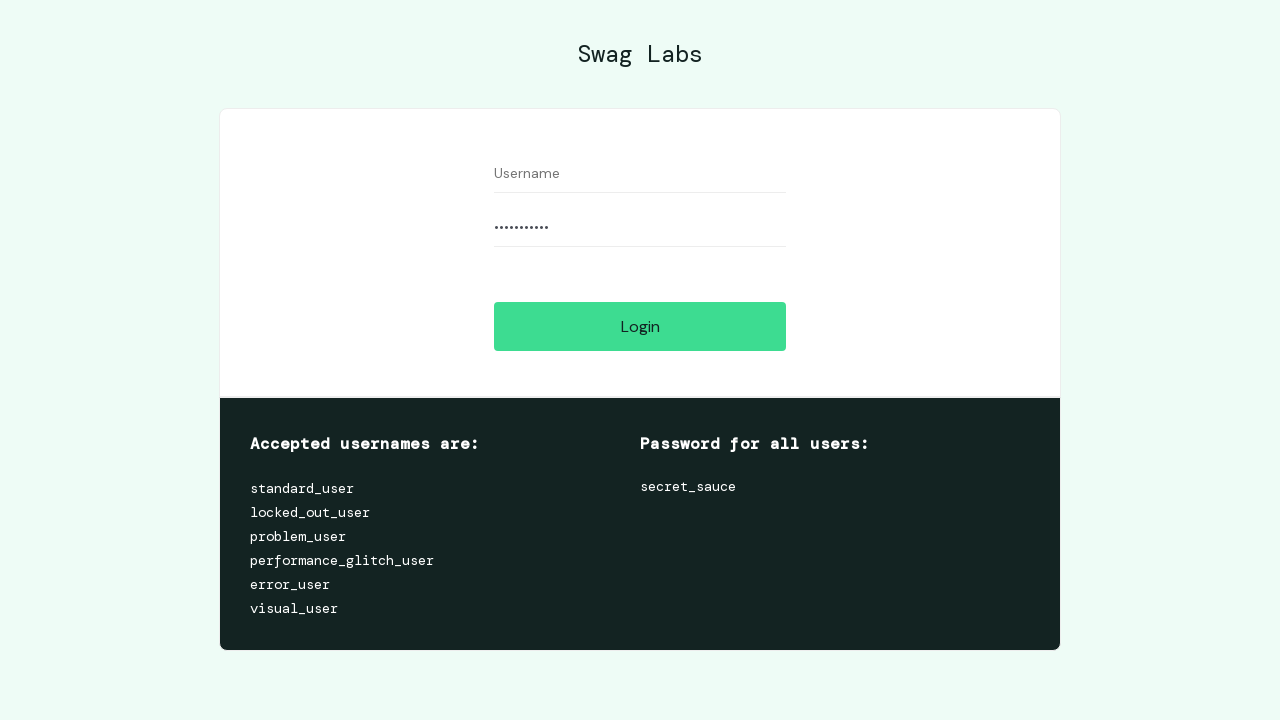

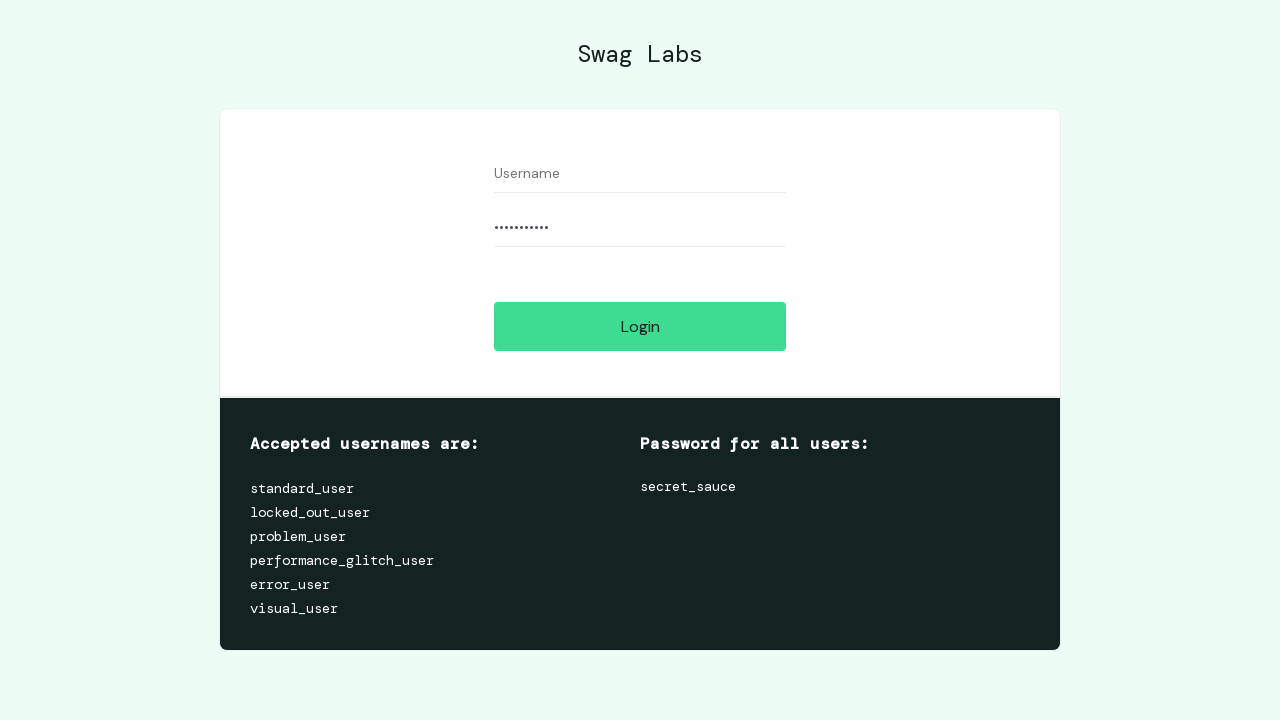